Tests multi-select dropdown functionality by clicking on the languages dropdown and selecting multiple language options (Arabic, Dutch, Danish, English)

Starting URL: https://demo.automationtesting.in/Register.html

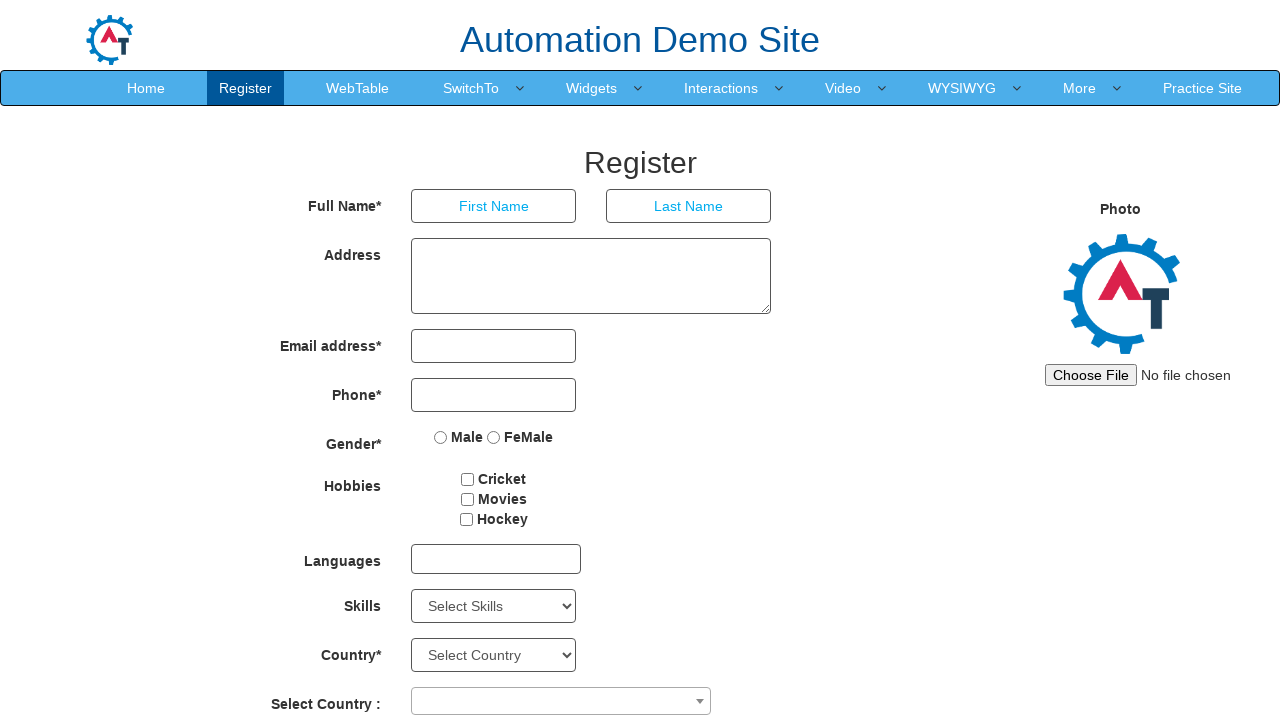

Navigated to Register.html page
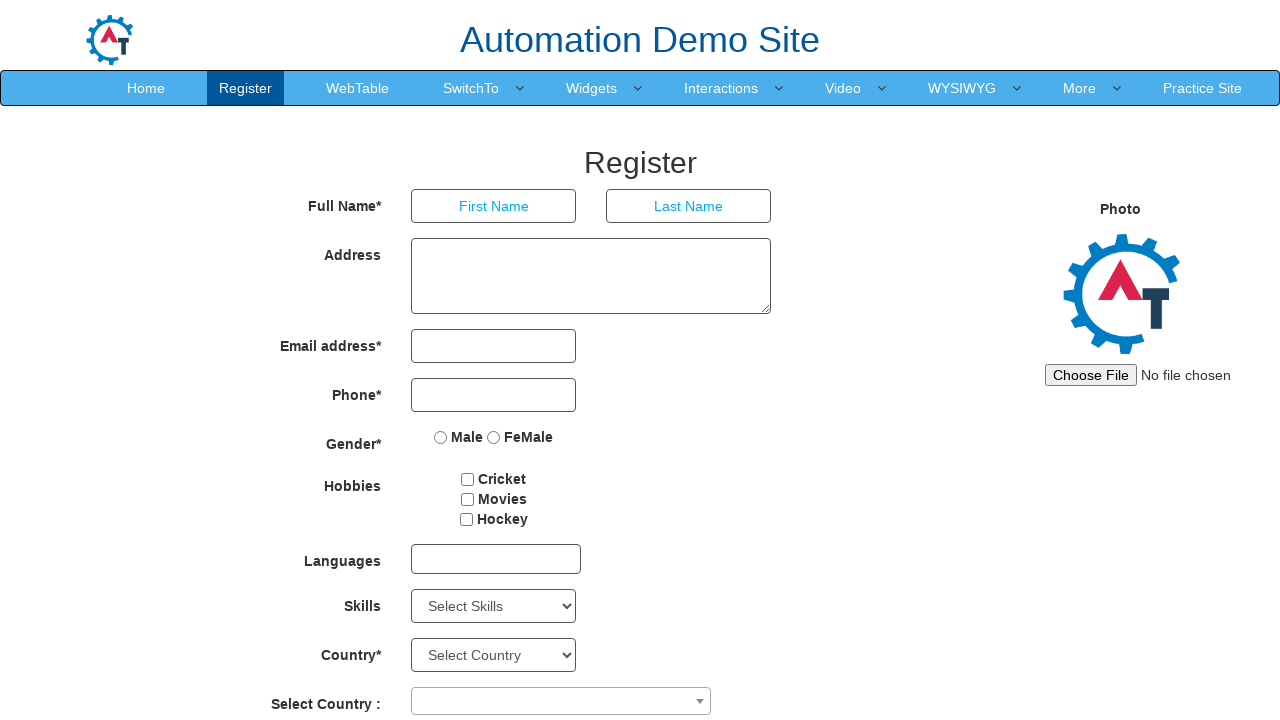

Clicked on the languages multi-select dropdown at (496, 559) on xpath=//div[@id='msdd']
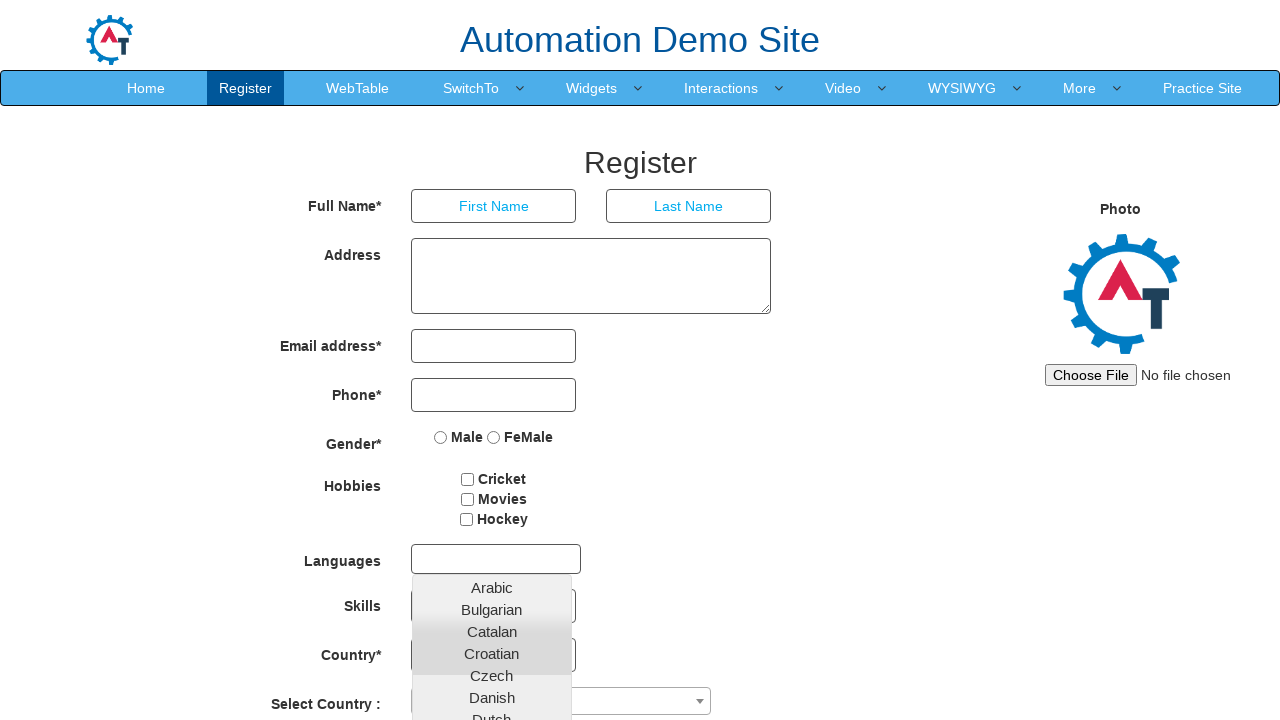

Selected Arabic language option at (492, 587) on xpath=//a[text()='Arabic']
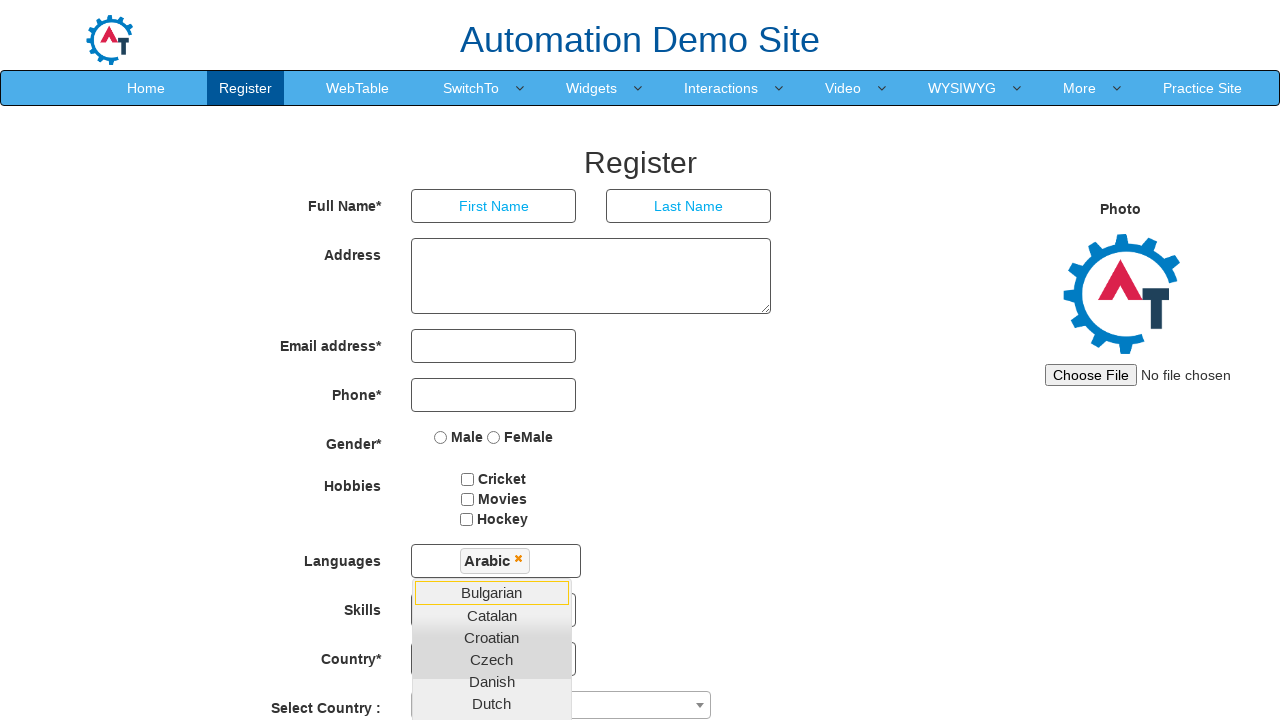

Selected Dutch language option at (492, 703) on xpath=//a[text()='Dutch']
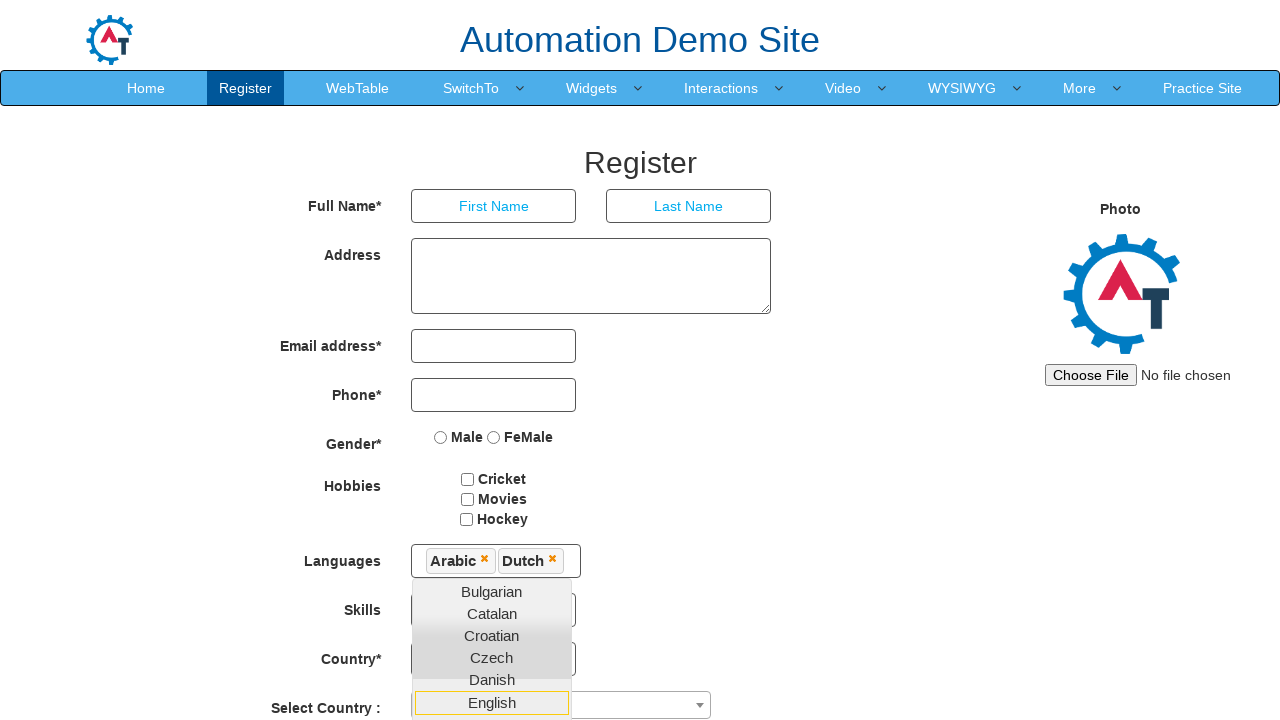

Selected Danish language option at (492, 679) on xpath=//a[text()='Danish']
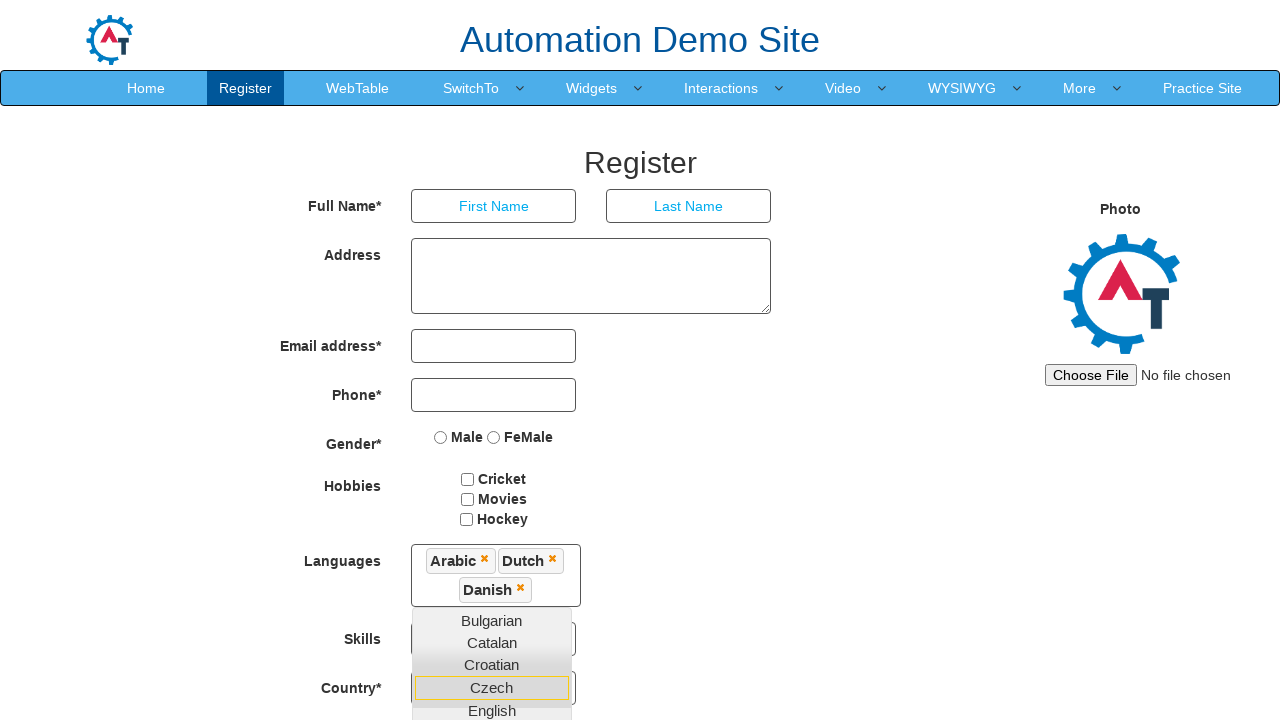

Selected English language option at (492, 710) on xpath=//a[text()='English']
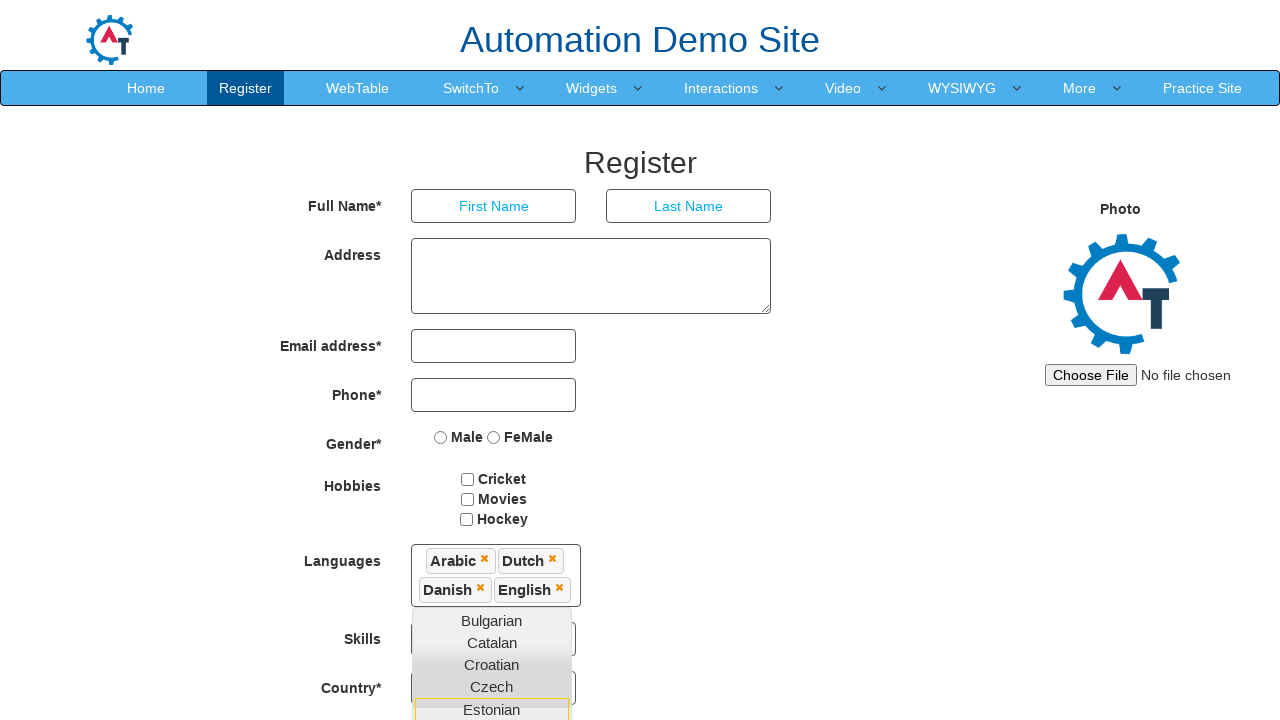

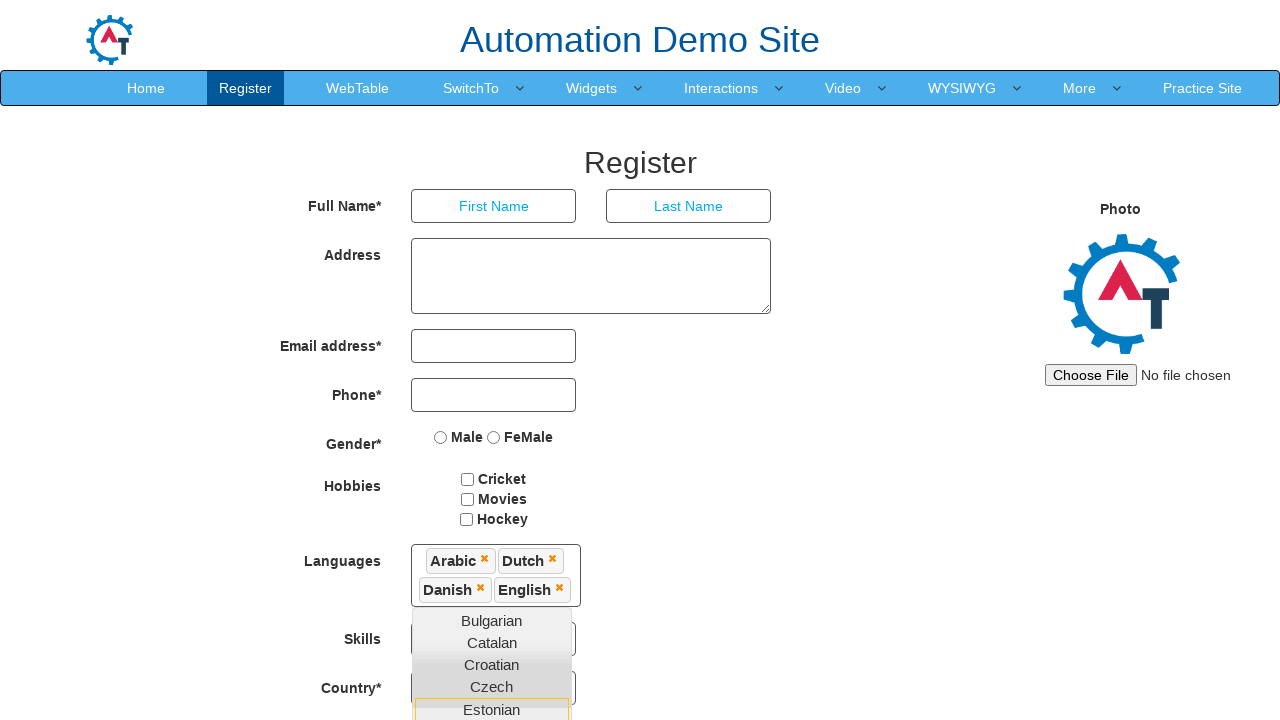